Tests various web element commands including getting text, checking radio buttons and checkboxes states, toggling visibility, and filling input fields

Starting URL: https://syntaxprojects.com/selenium_commands_selector-homework.php

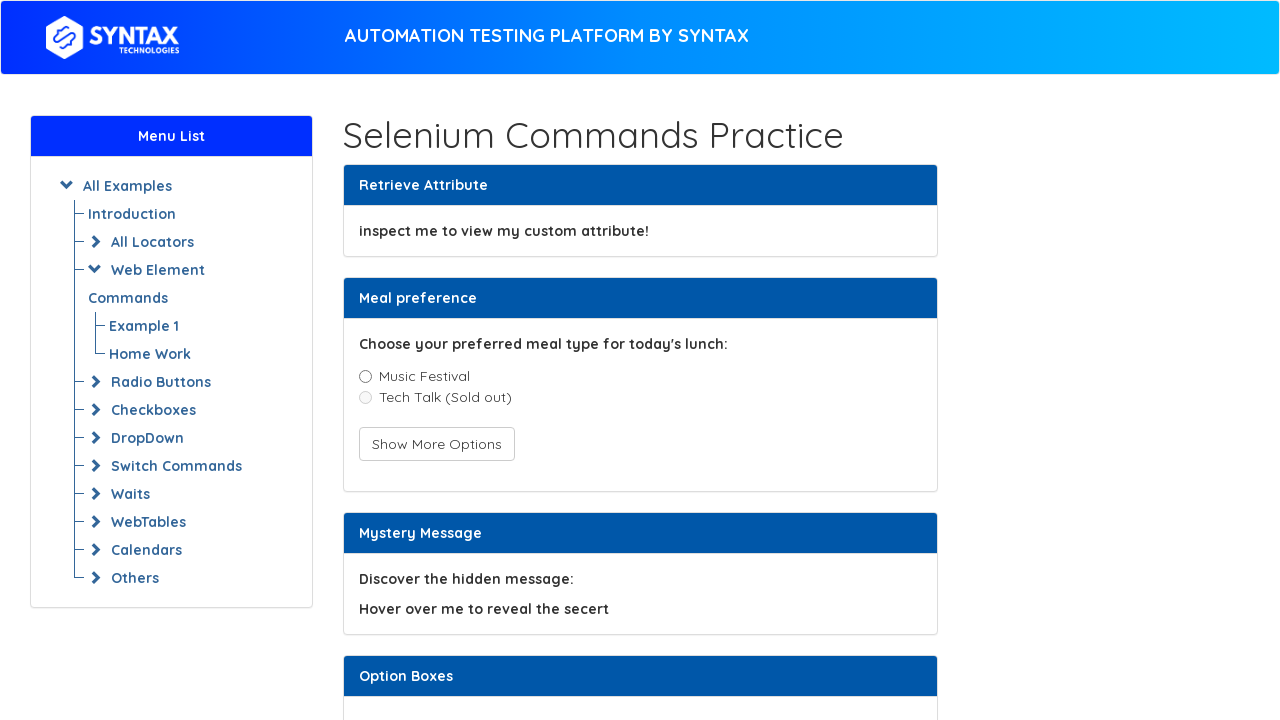

Retrieved text content from textattr element
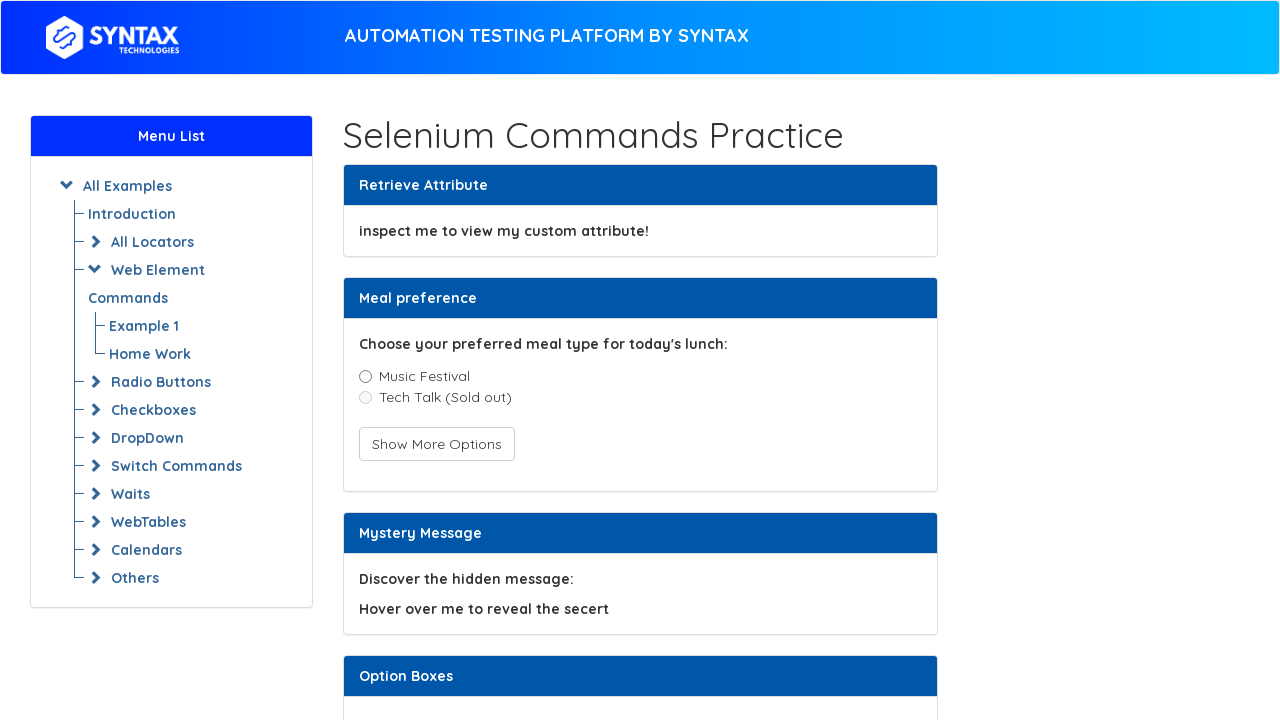

Checked if Music Festival radio button is enabled
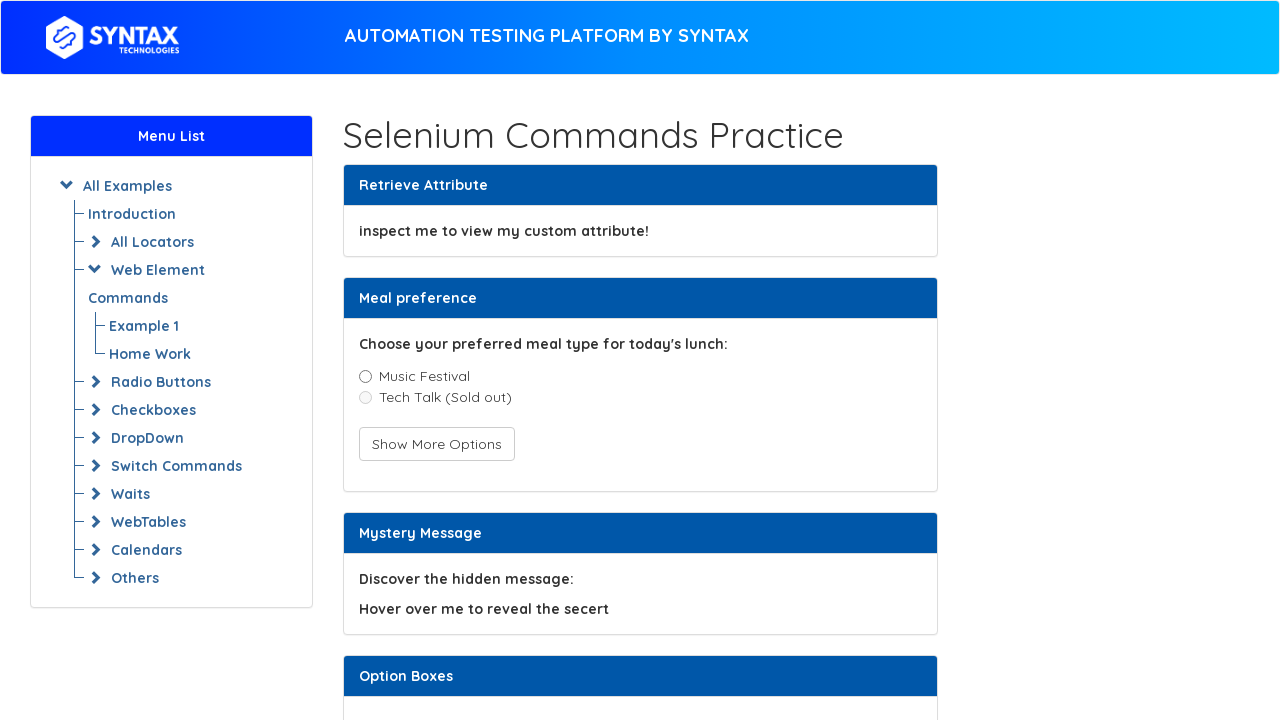

Clicked Music Festival radio button at (365, 376) on xpath=//input[@value='music_festival']
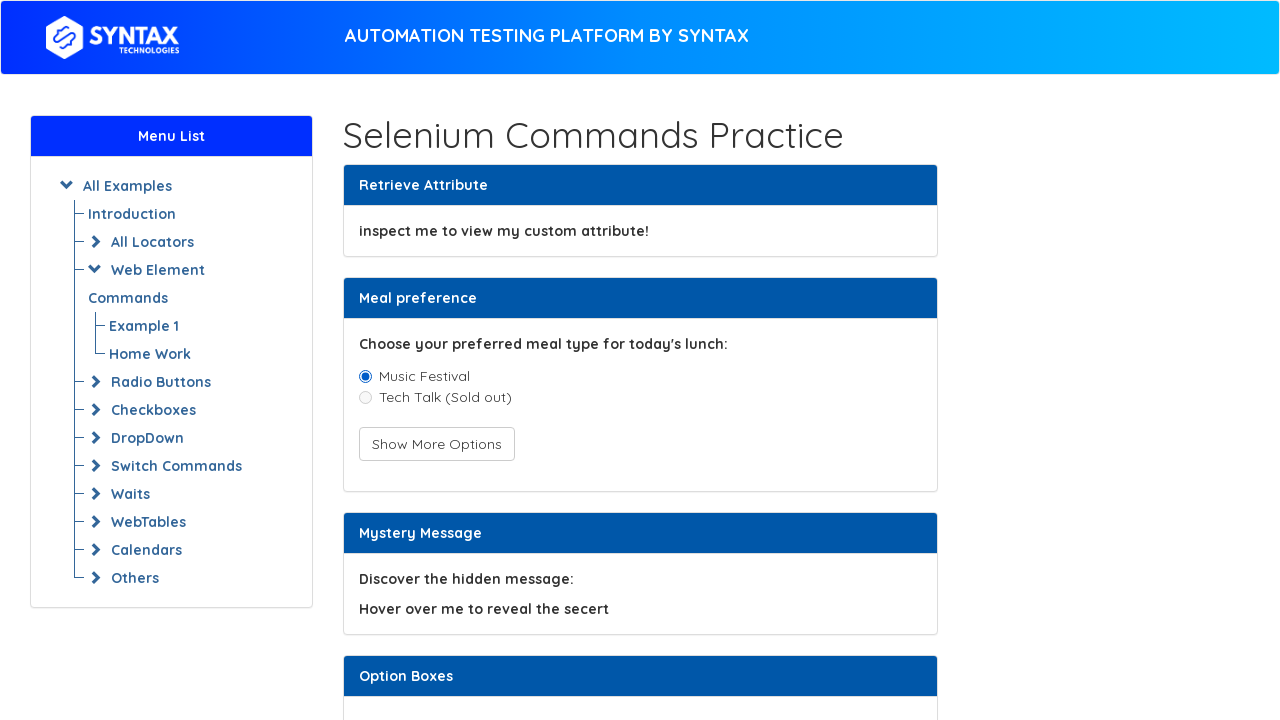

Verified Music Festival radio button is selected
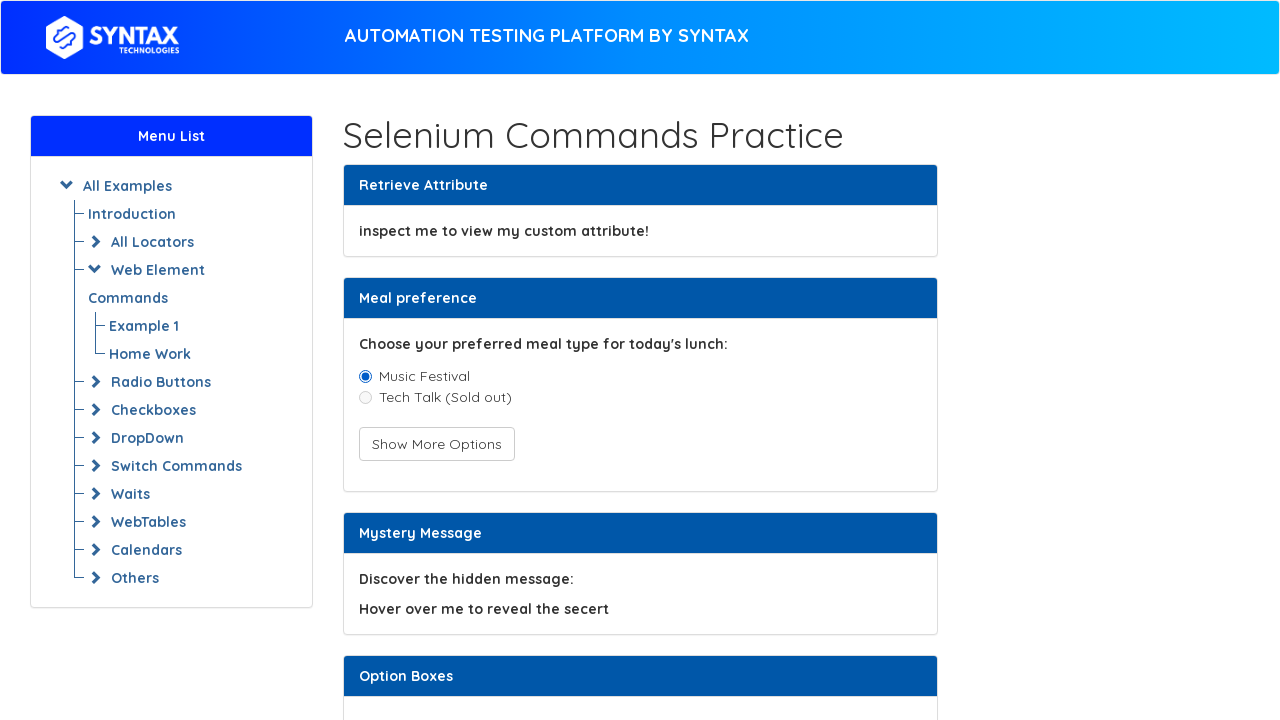

Checked if Tech Talk radio button is enabled
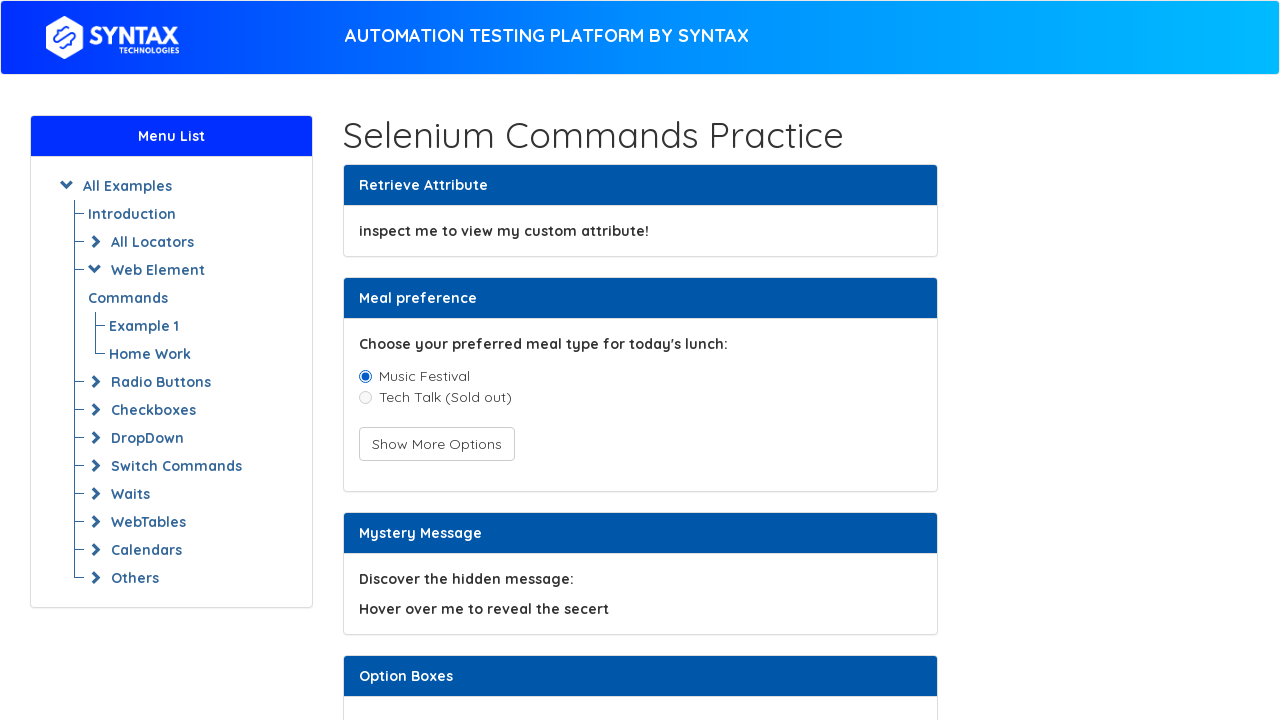

Clicked show more options button to reveal hidden radio buttons at (436, 444) on xpath=//button[@onclick='toggleHiddenRadio(event)']
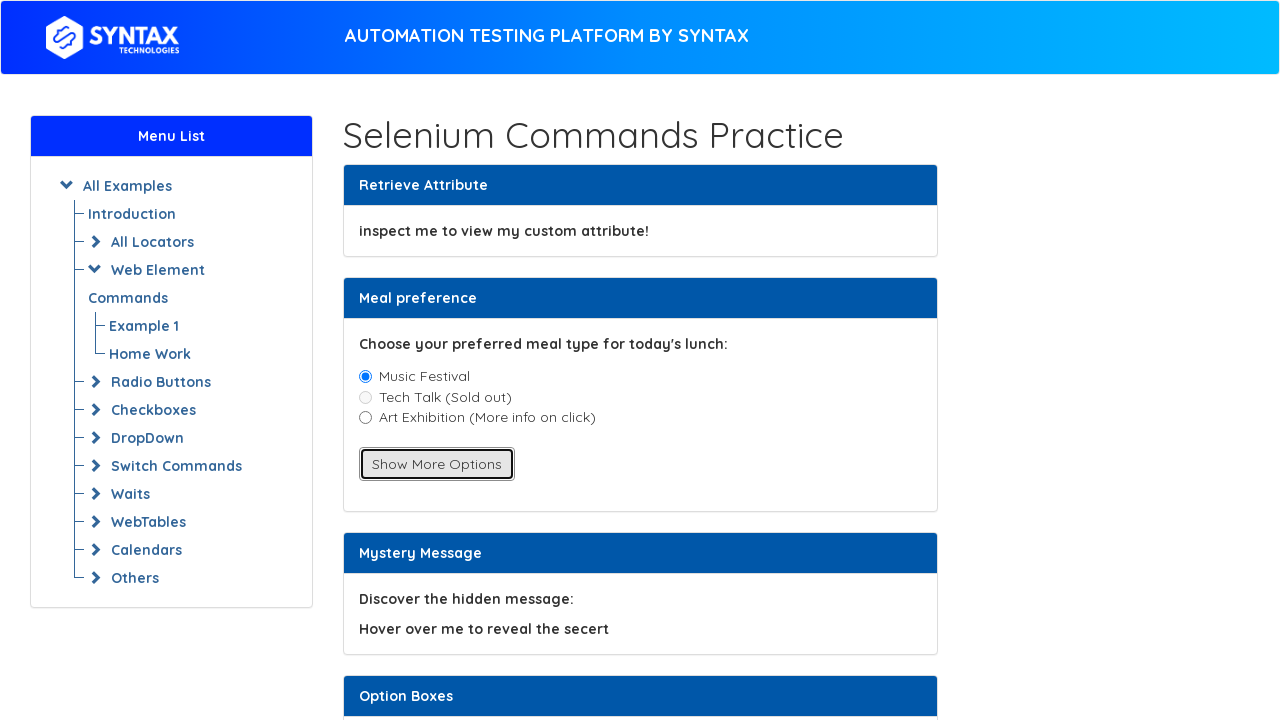

Checked if art exhibition radio button is now visible
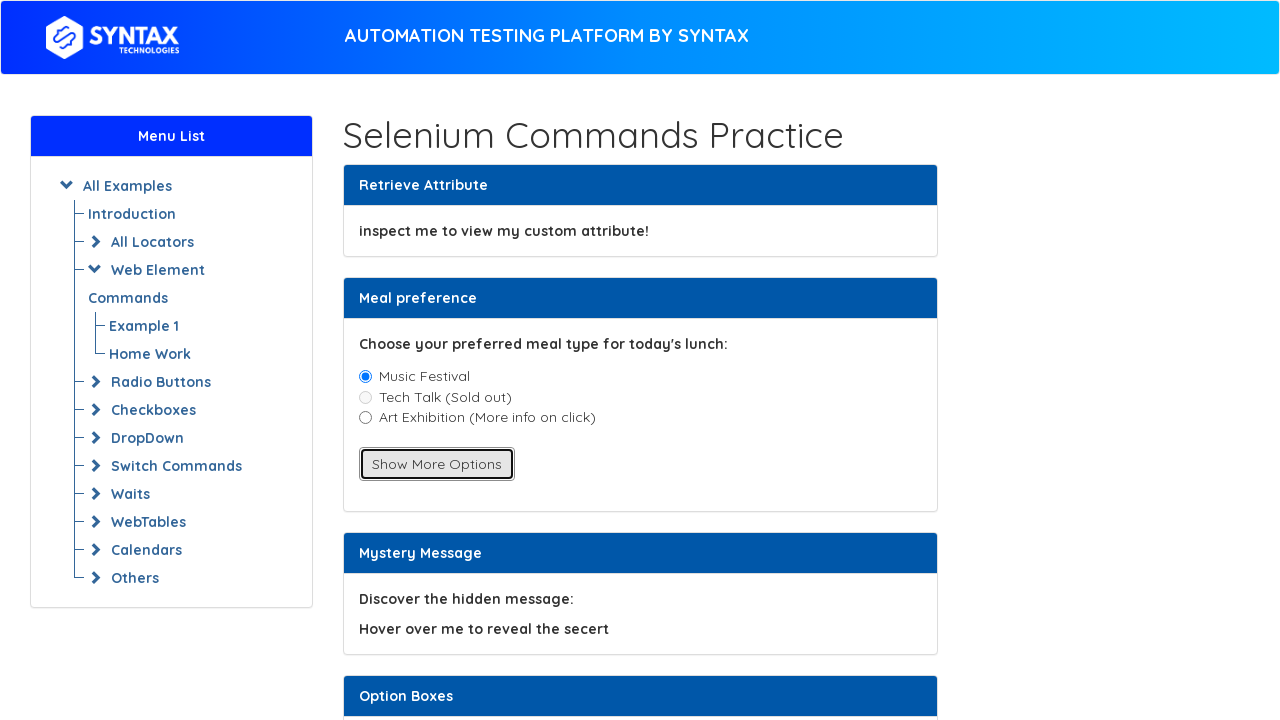

Retrieved text content from hidden_message element
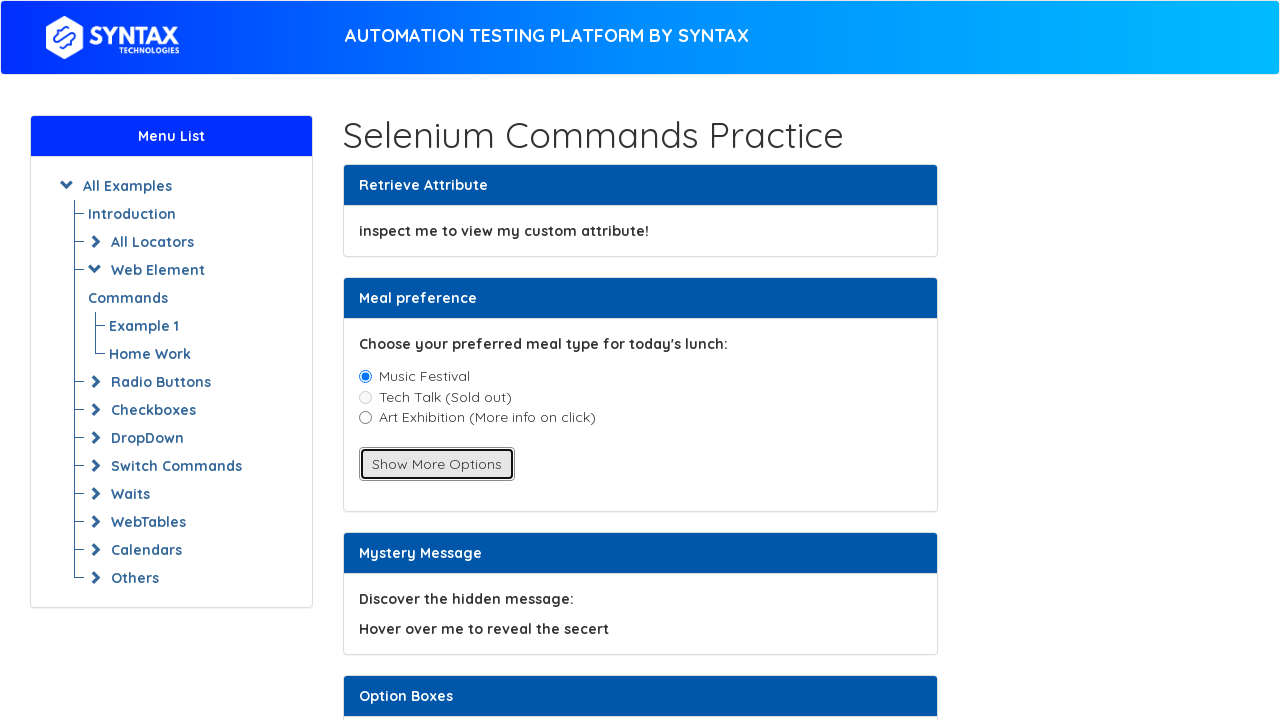

Checked if CheckBox1 is enabled
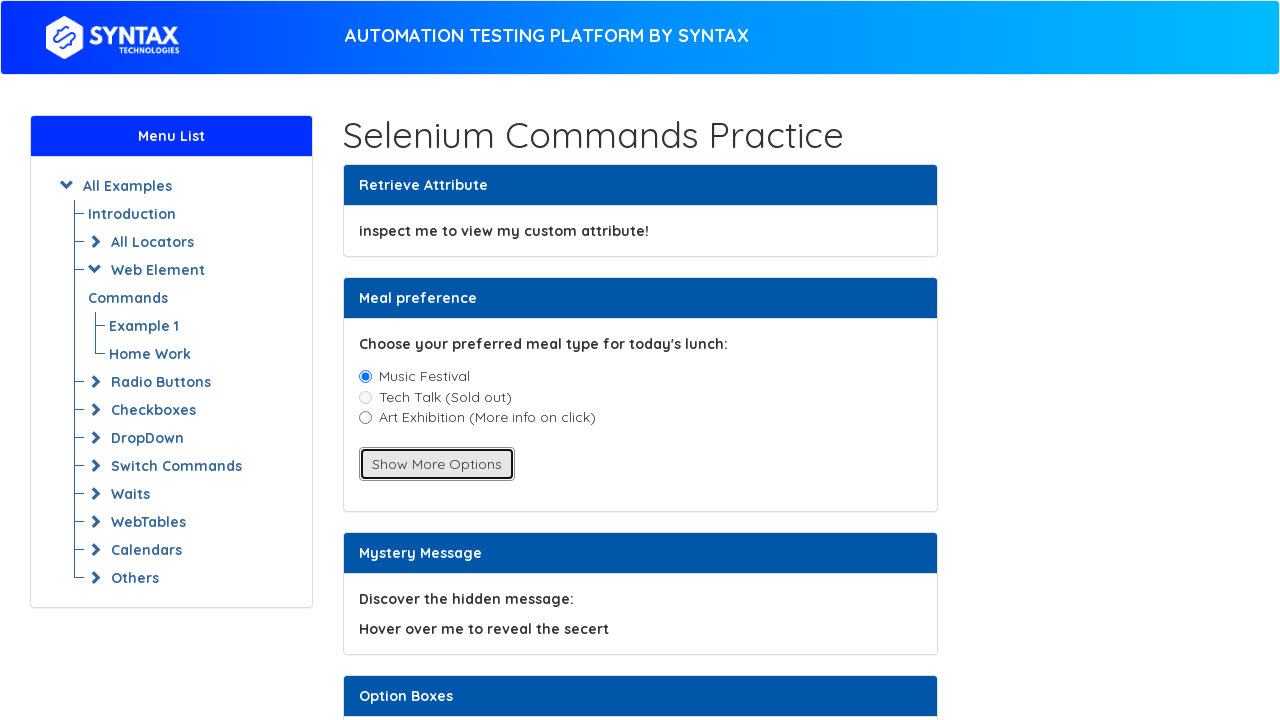

Clicked CheckBox1 at (365, 361) on xpath=//input[@name='CheckboxFirst']
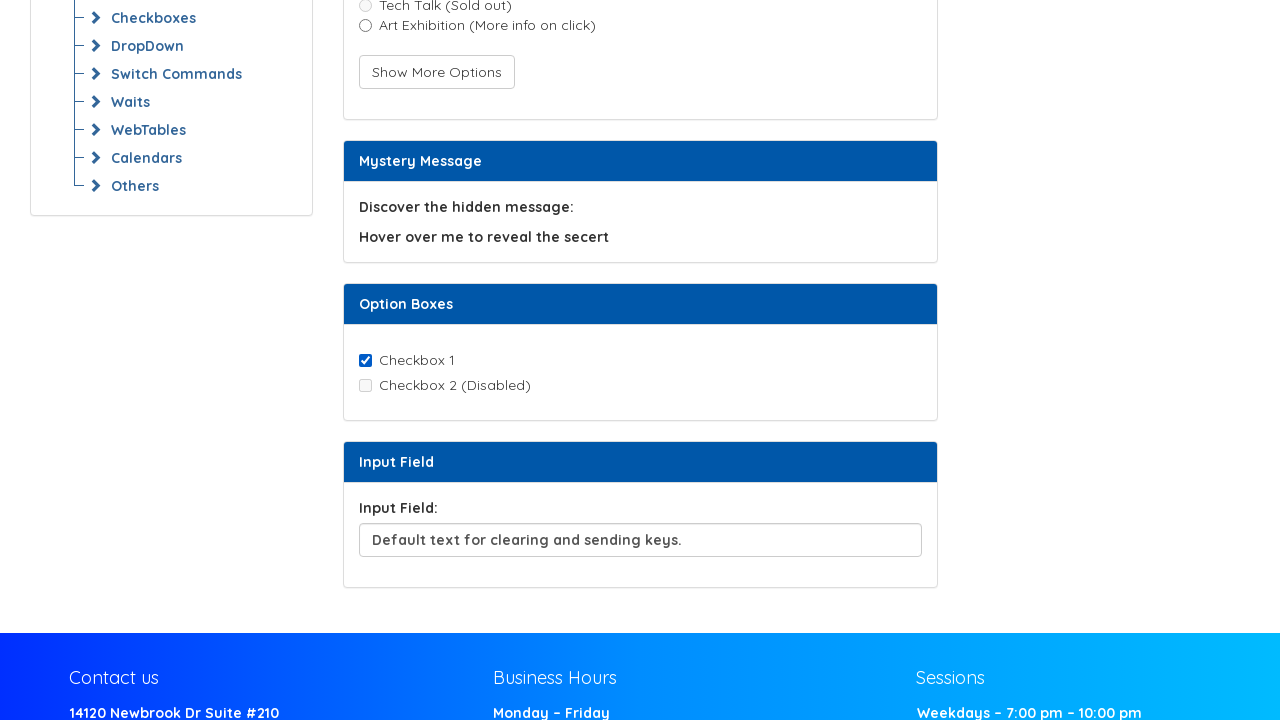

Checked if CheckBox2 is disabled
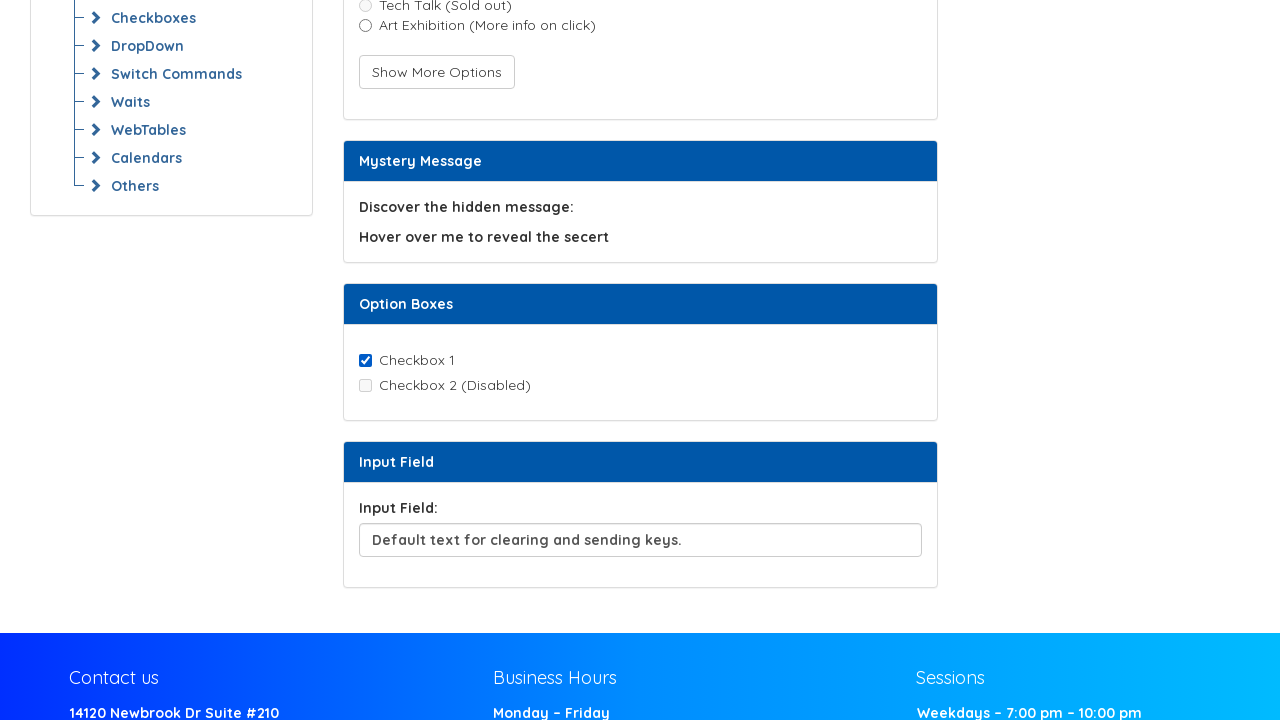

Cleared the input field on xpath=//input[@id='inputField']
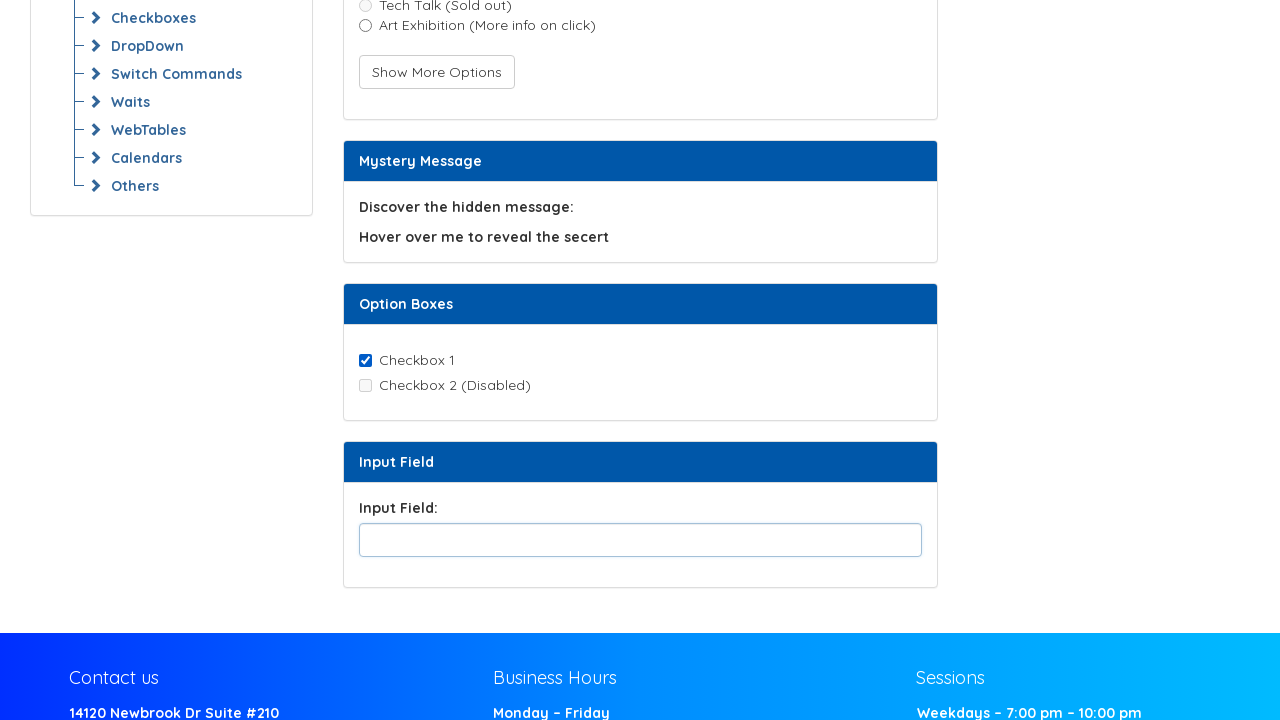

Filled input field with custom text 'here is the custom text entered' on xpath=//input[@id='inputField']
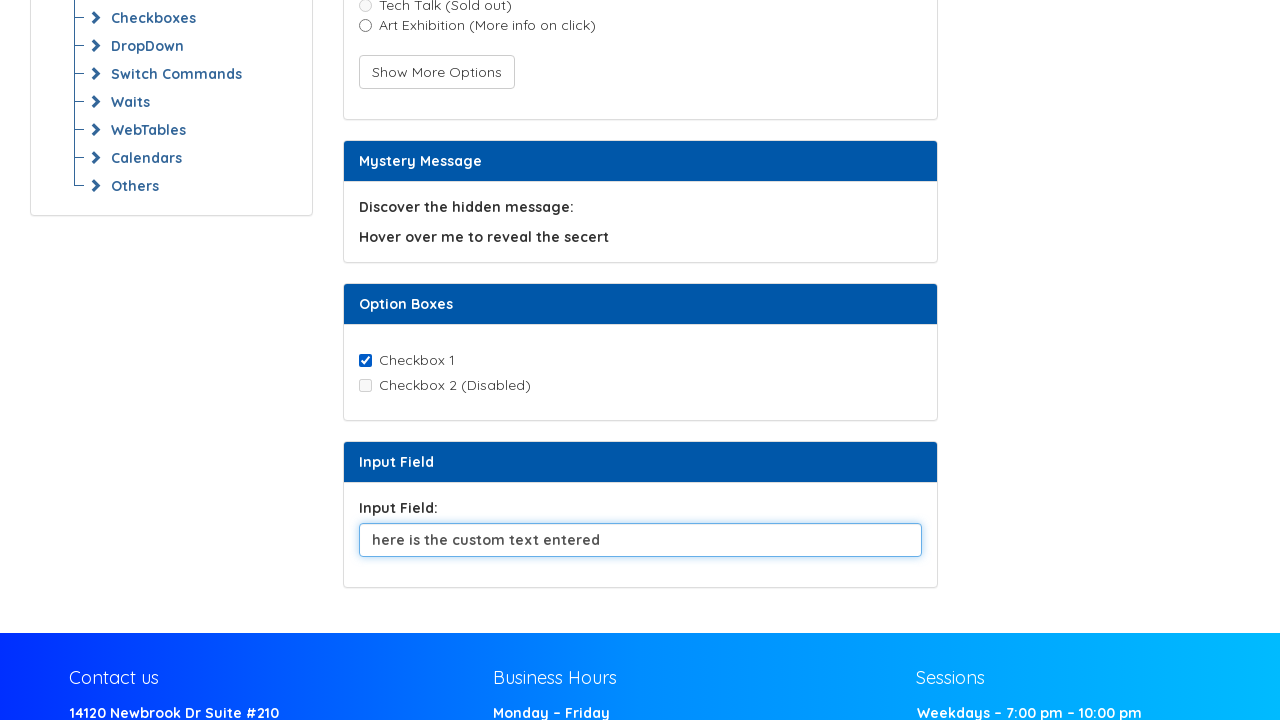

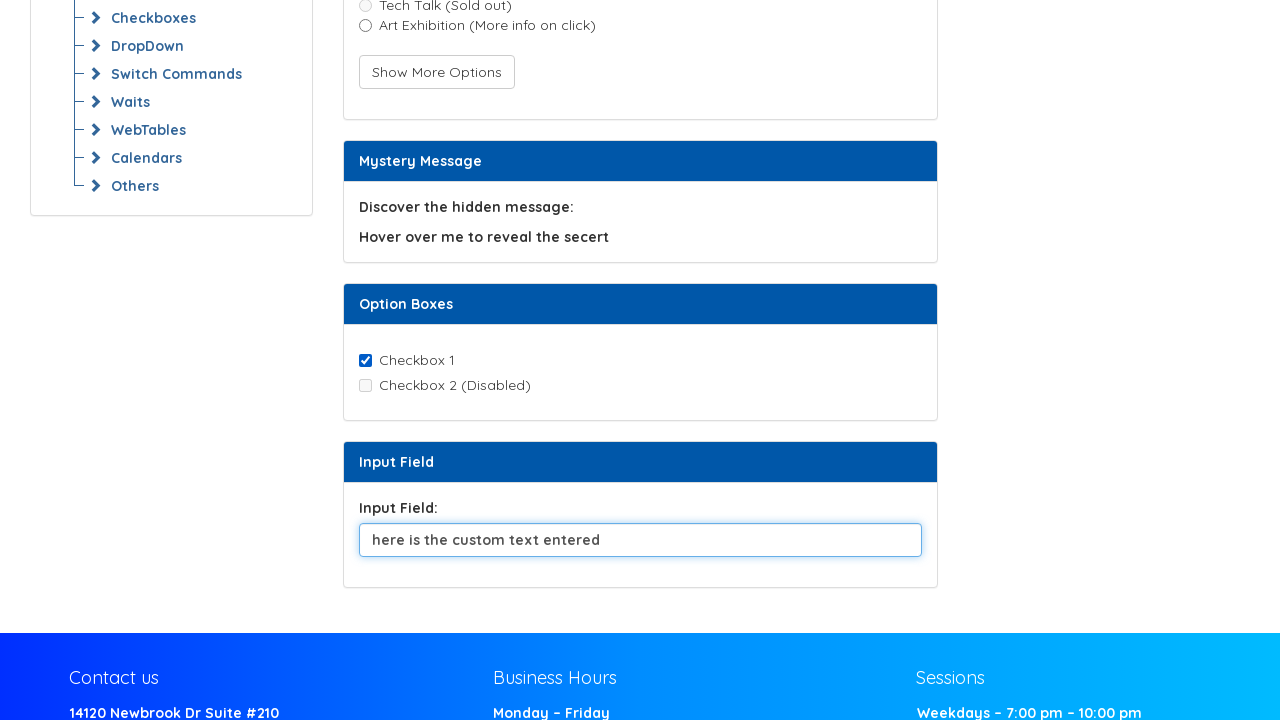